Tests the "Slow load website" link which has a delayed page load, verifying the title appears after waiting

Starting URL: https://curso.testautomation.es

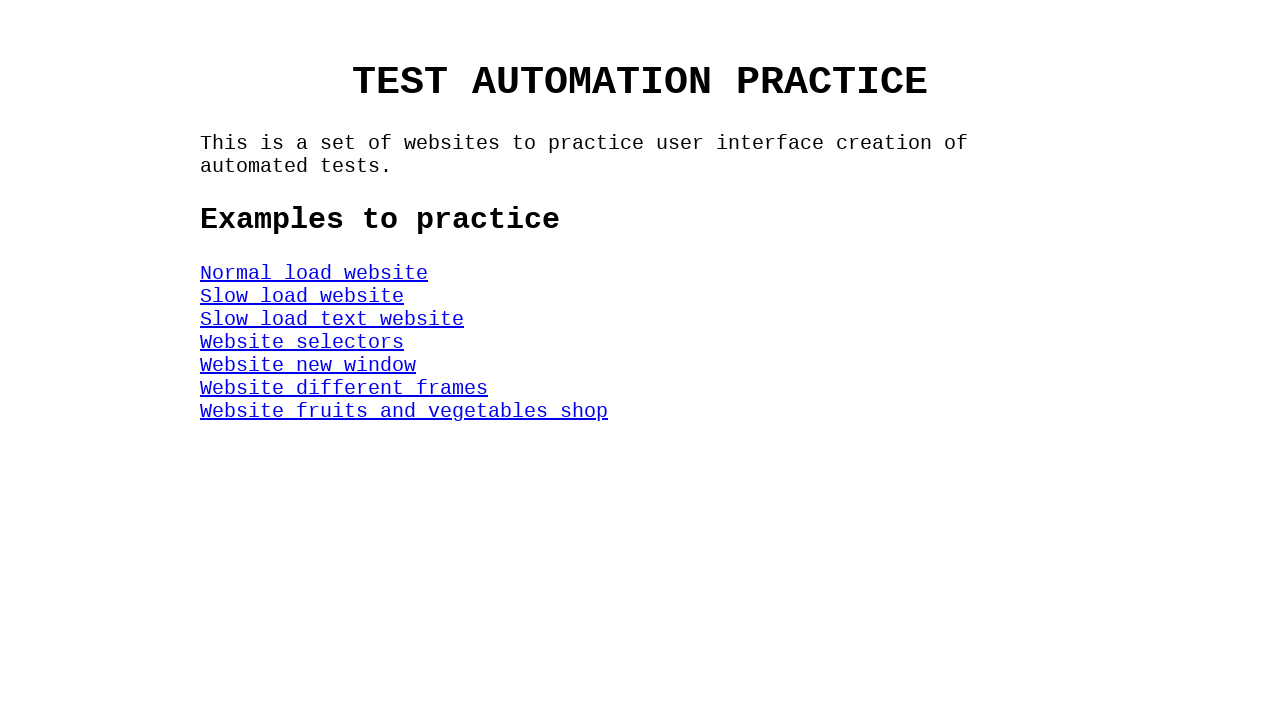

Clicked on the 'Slow load website' link at (302, 296) on #SlowLoadWeb
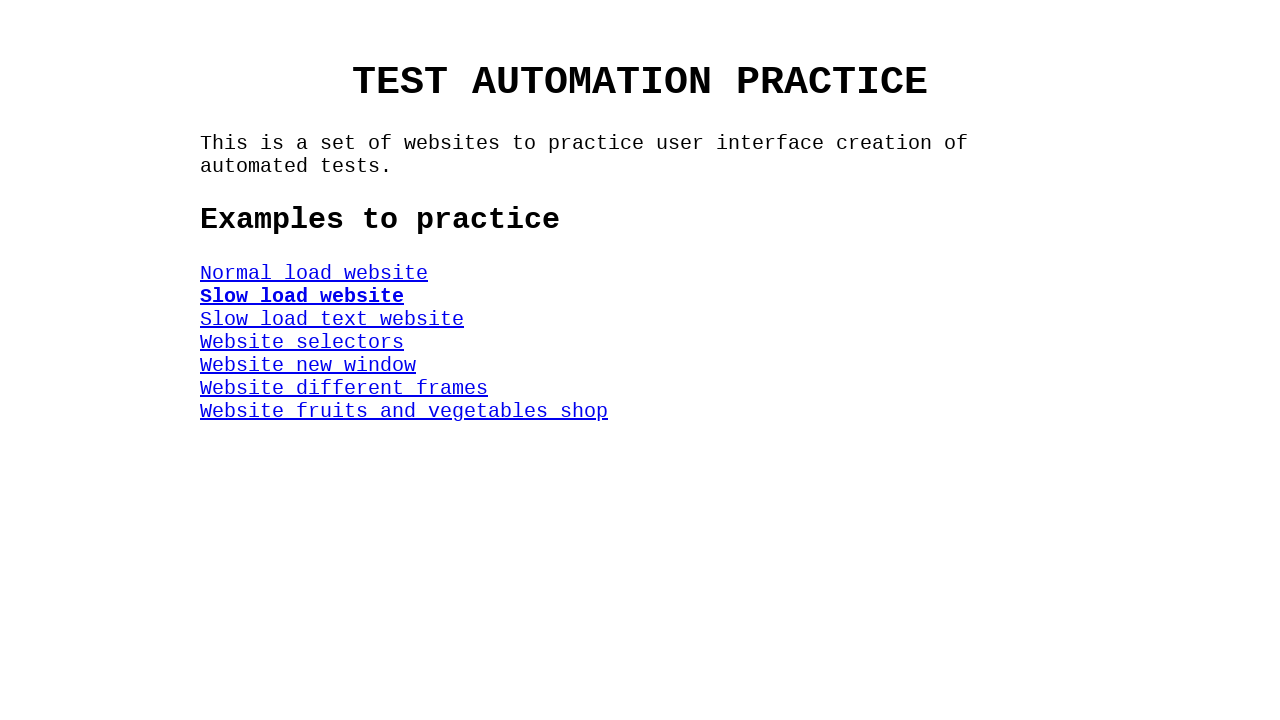

Waited for title element to appear after slow page load
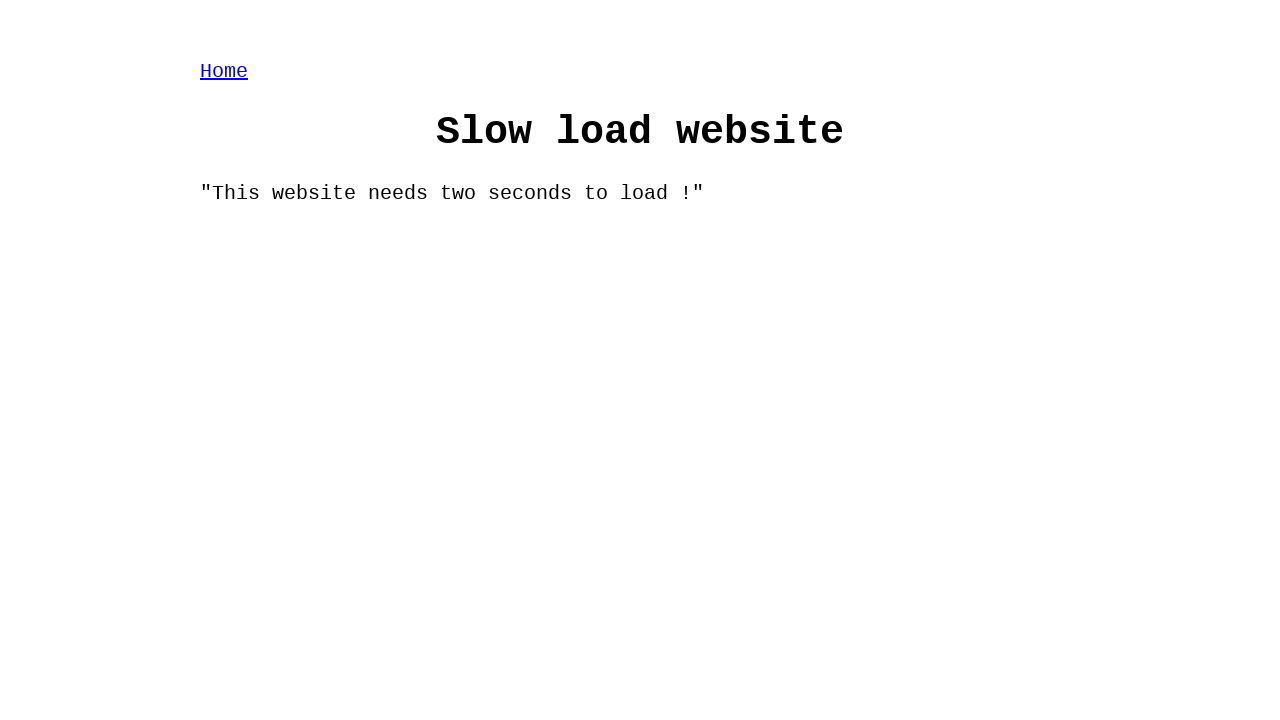

Located the title element
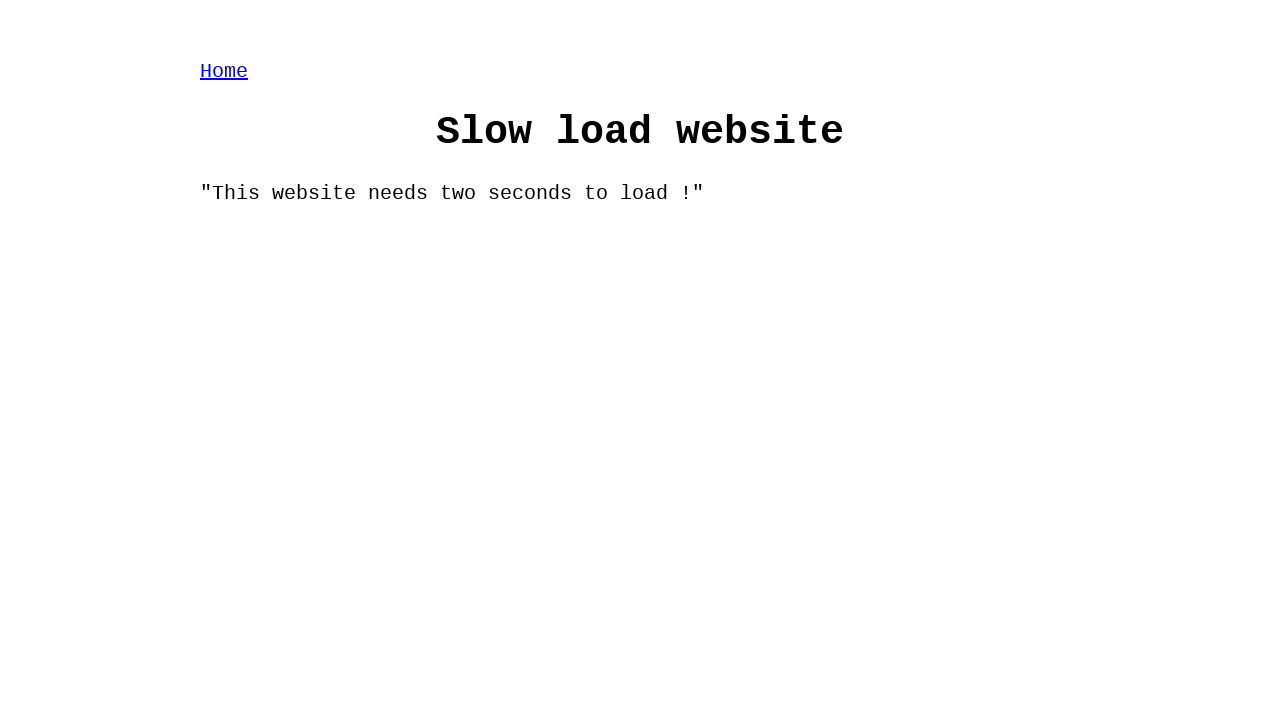

Verified title text is 'Slow load website'
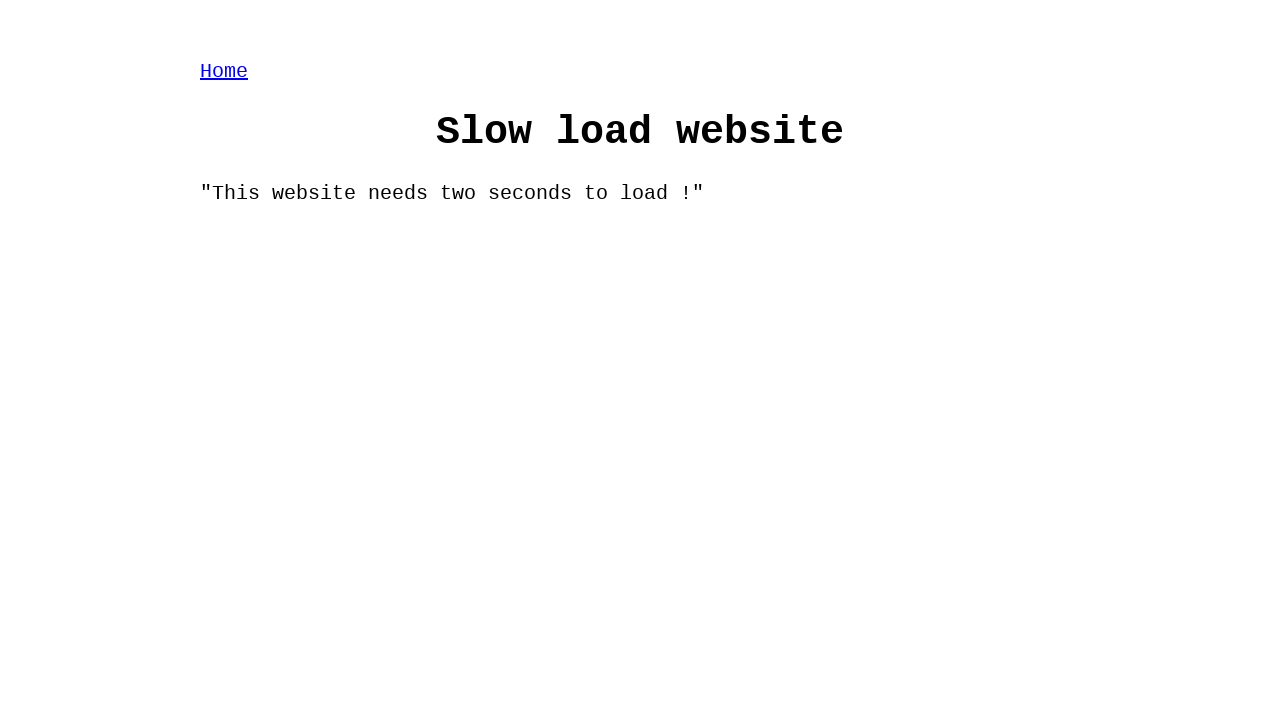

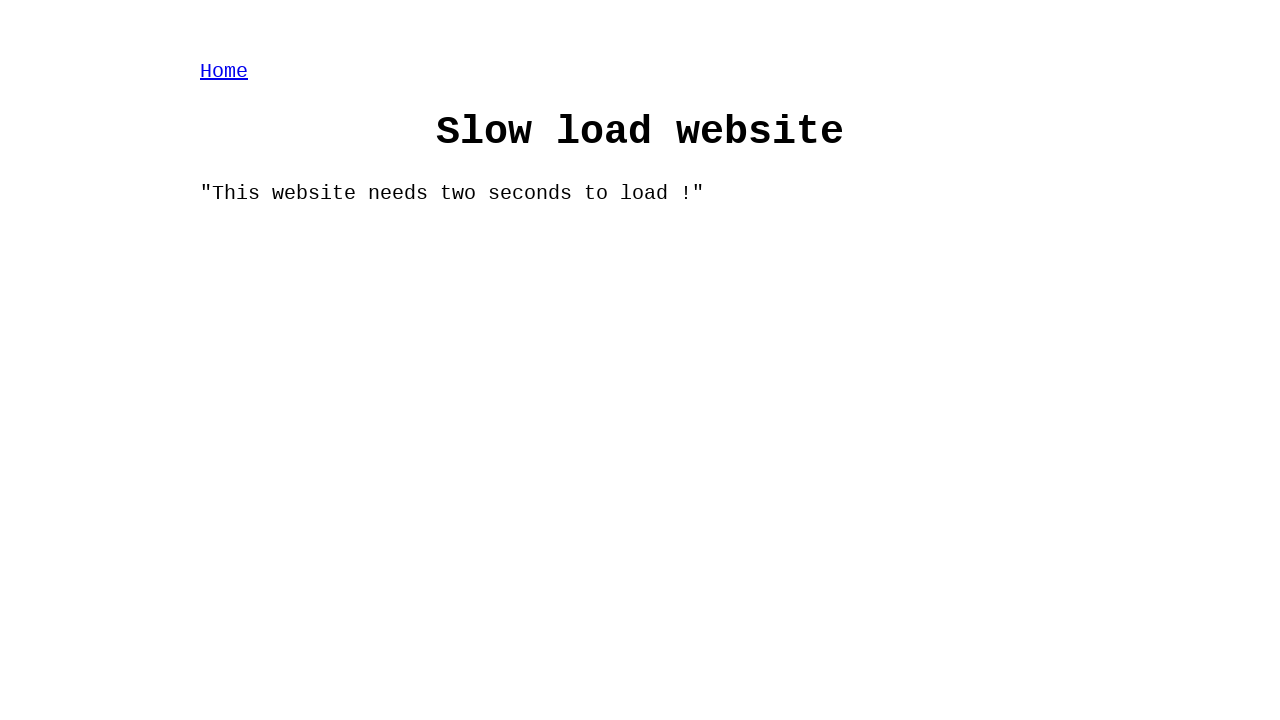